Waits for a price to drop to $100, clicks a book button, then solves a mathematical problem and submits the answer

Starting URL: http://sunInjuly.github.io/explicit_wait2.html

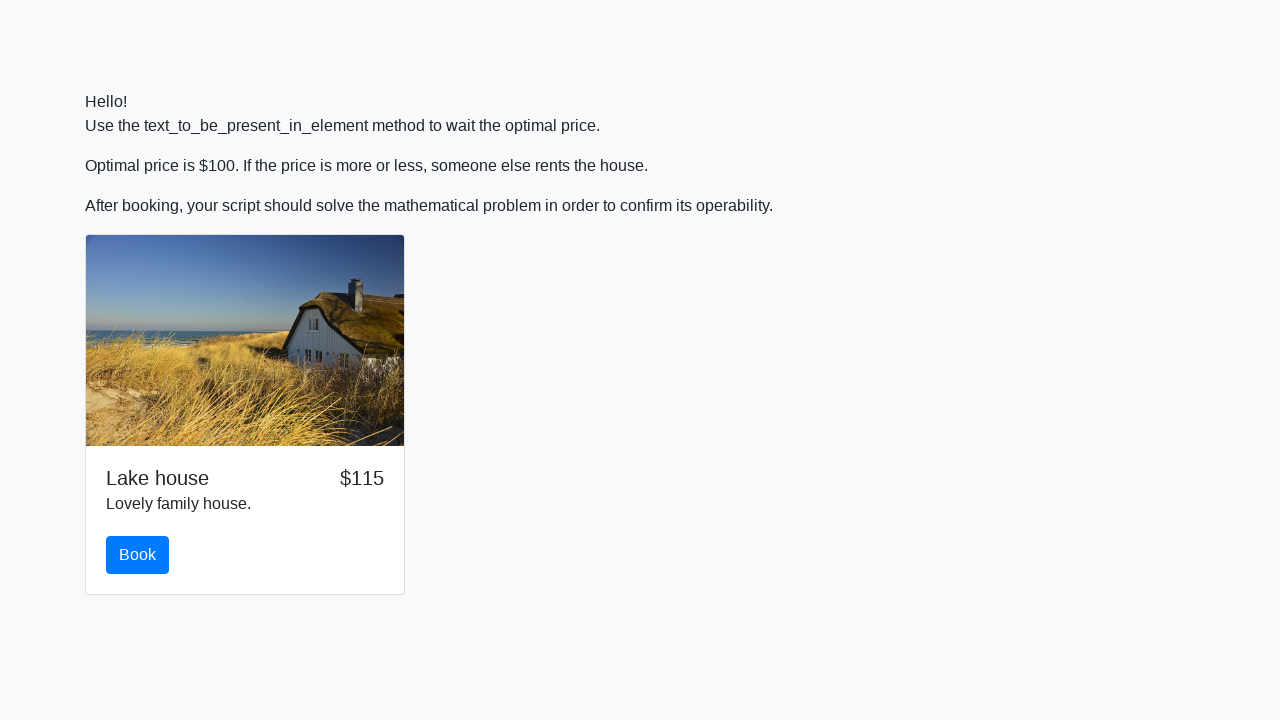

Waited for price to drop to $100
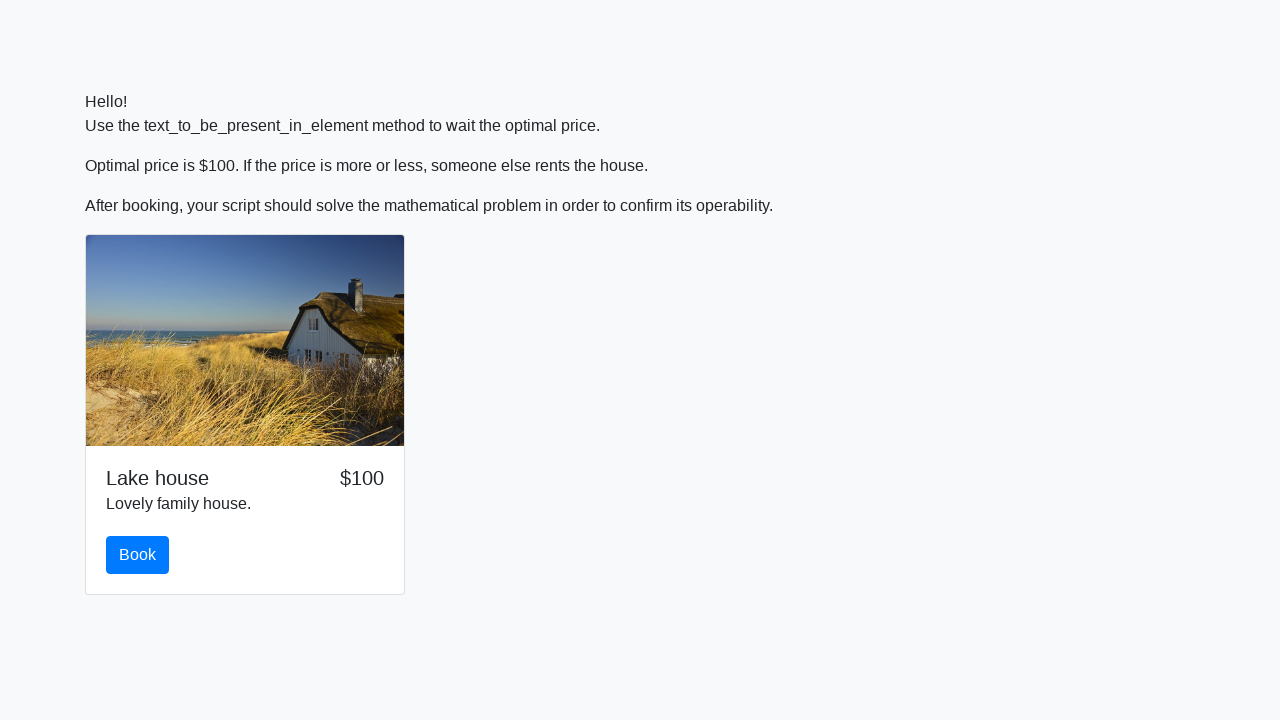

Clicked the book button at (138, 555) on #book
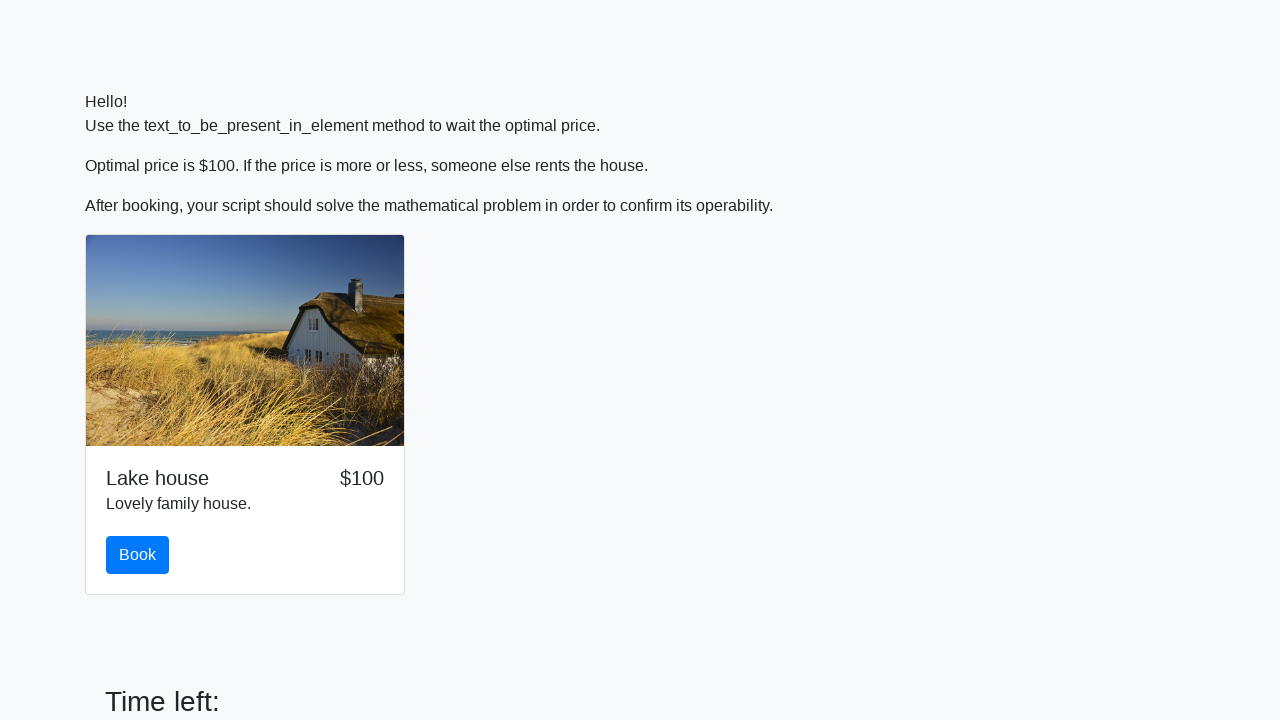

Retrieved value to calculate: 114
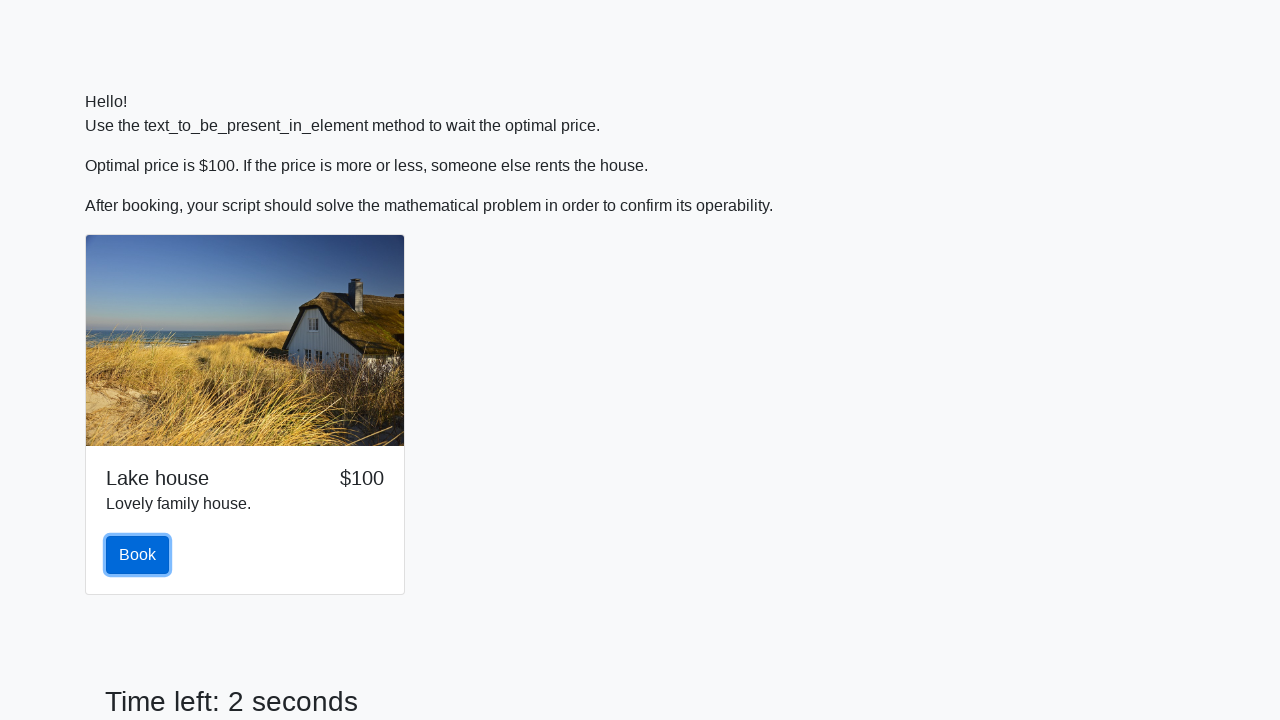

Calculated mathematical result: 2.2428101057046232
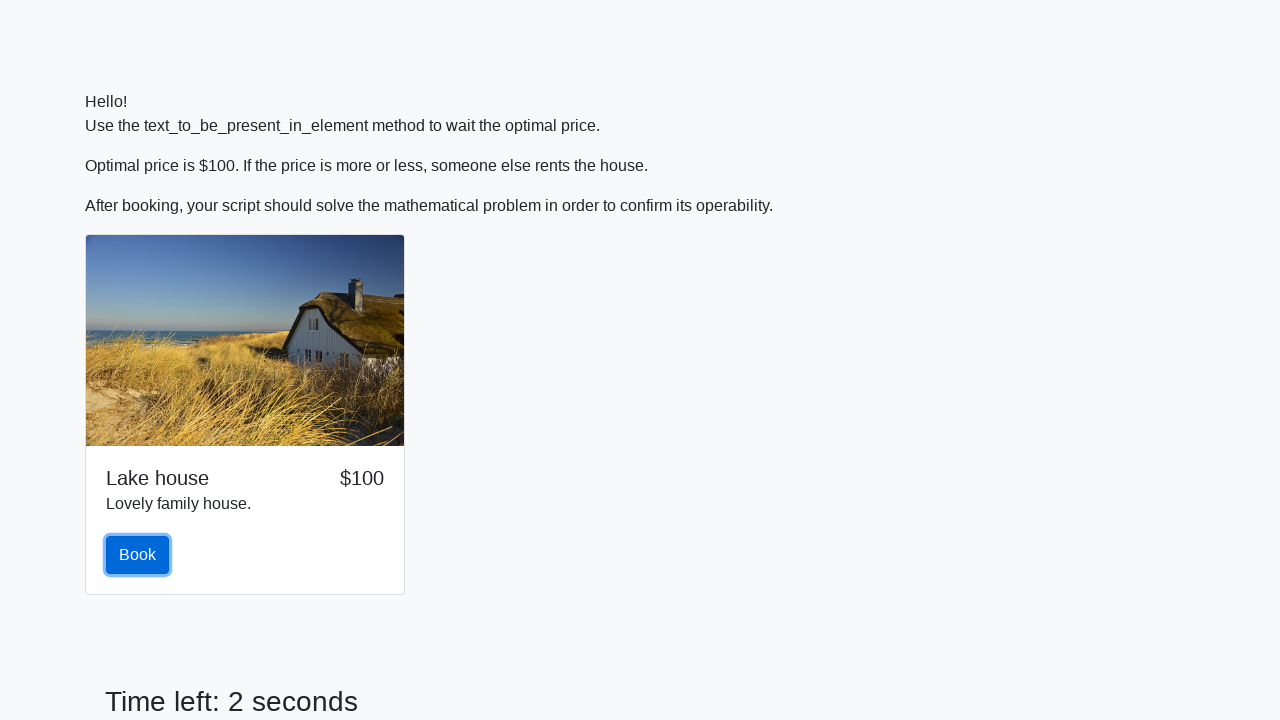

Scrolled to answer input field
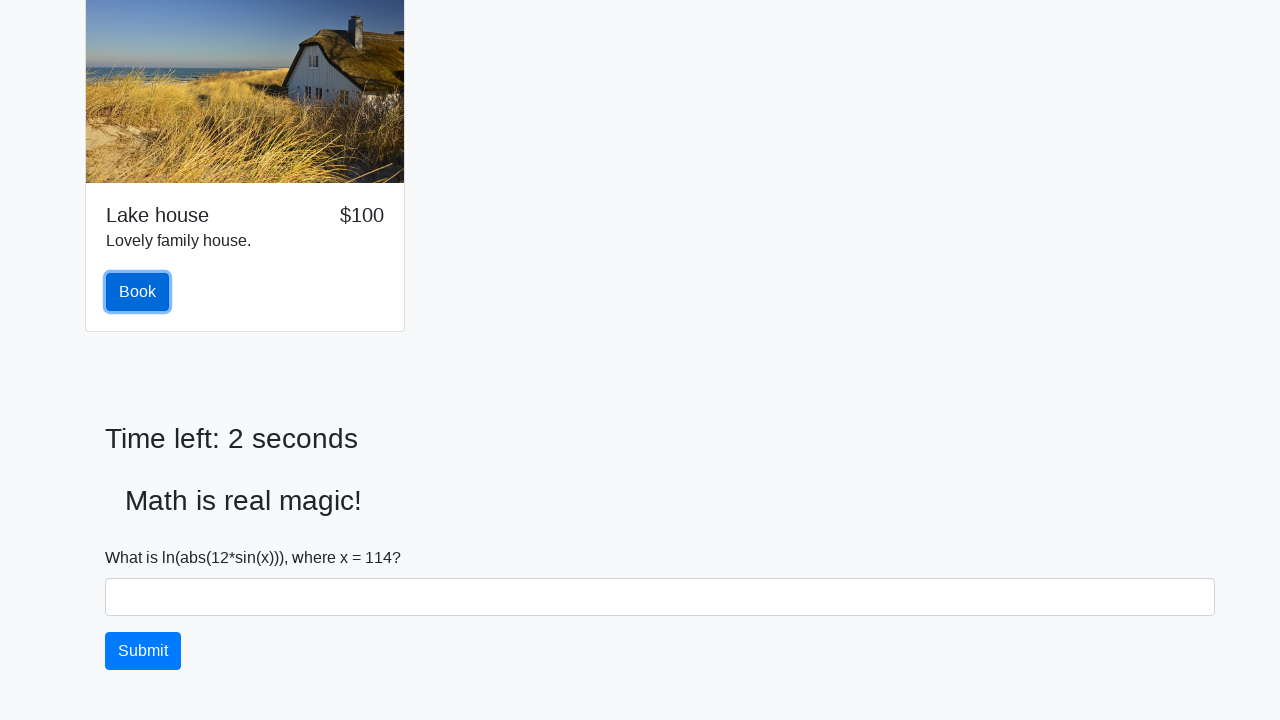

Filled answer input with calculated value: 2.2428101057046232 on #answer
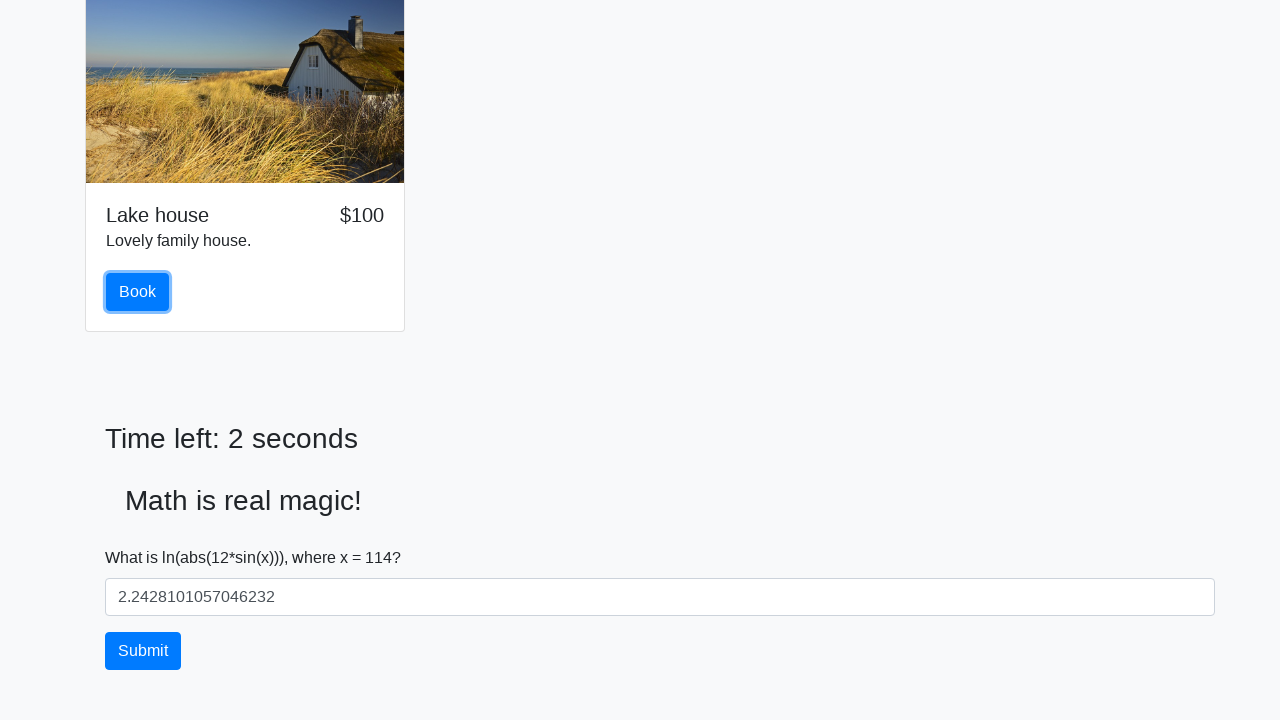

Clicked the solve button to submit answer at (143, 651) on #solve
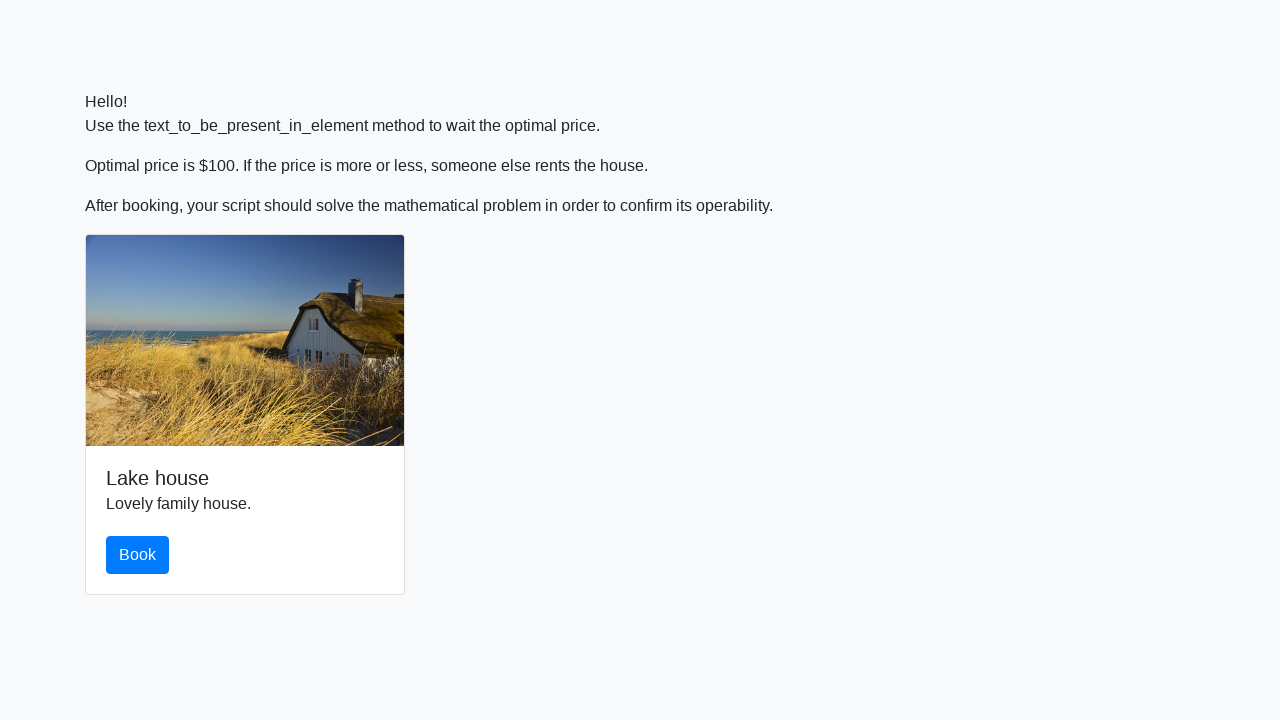

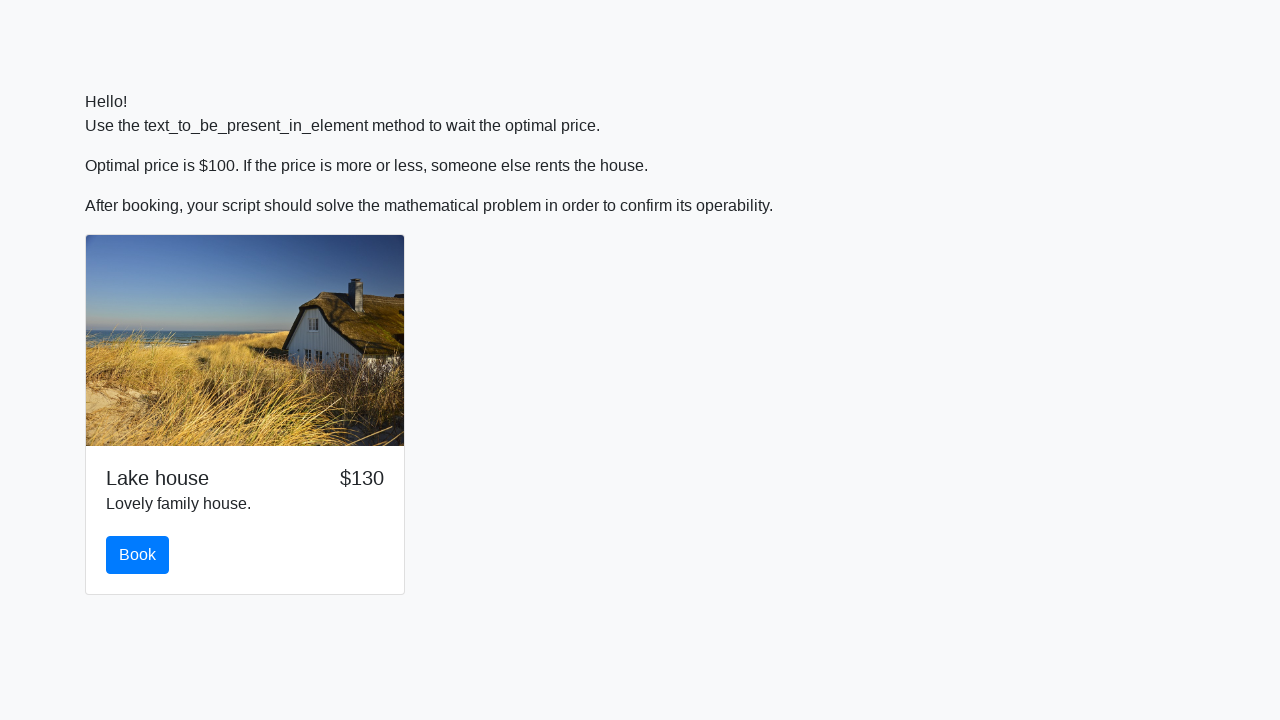